Tests that clicking a button increments a click counter, verifying the counter shows correct values after multiple clicks.

Starting URL: https://osstep.github.io/action_click

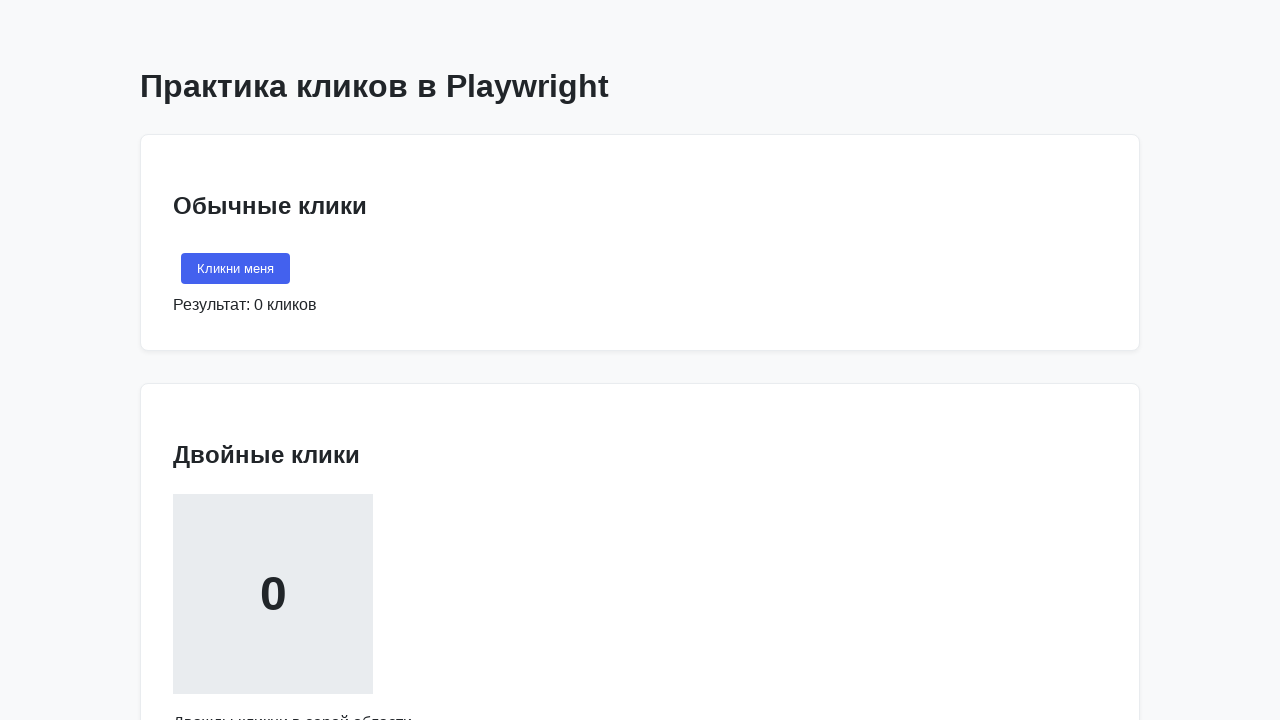

Clicked the button 'Кликни меня' for the first time at (236, 269) on internal:text="\u041a\u043b\u0438\u043a\u043d\u0438 \u043c\u0435\u043d\u044f"s
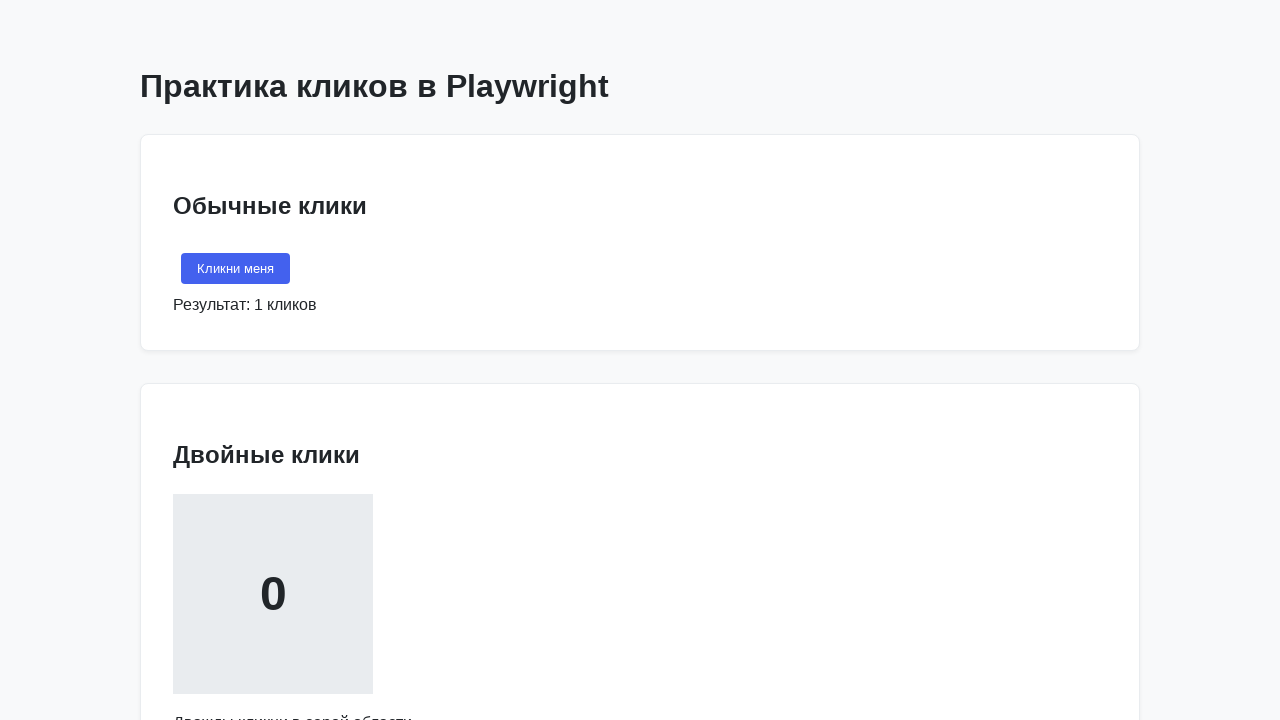

Verified counter displays '1 кликов' after first click
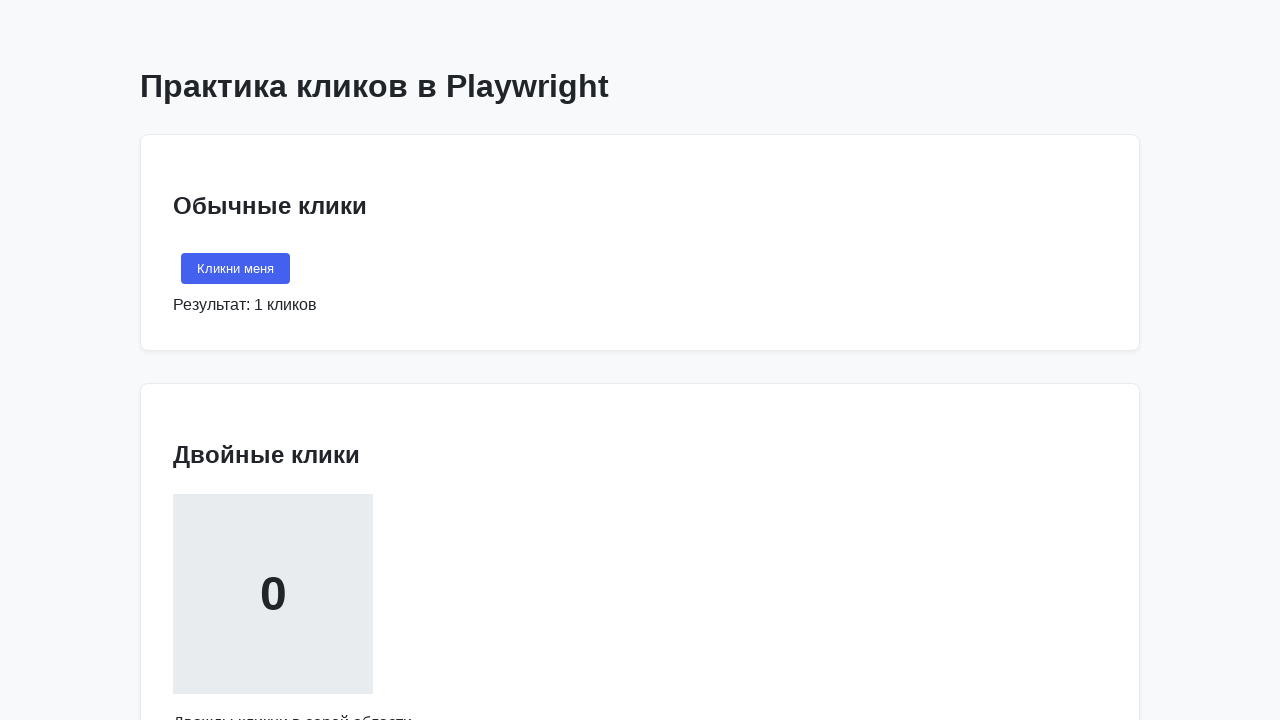

Clicked the button 'Кликни меня' for the second time at (236, 269) on internal:text="\u041a\u043b\u0438\u043a\u043d\u0438 \u043c\u0435\u043d\u044f"s
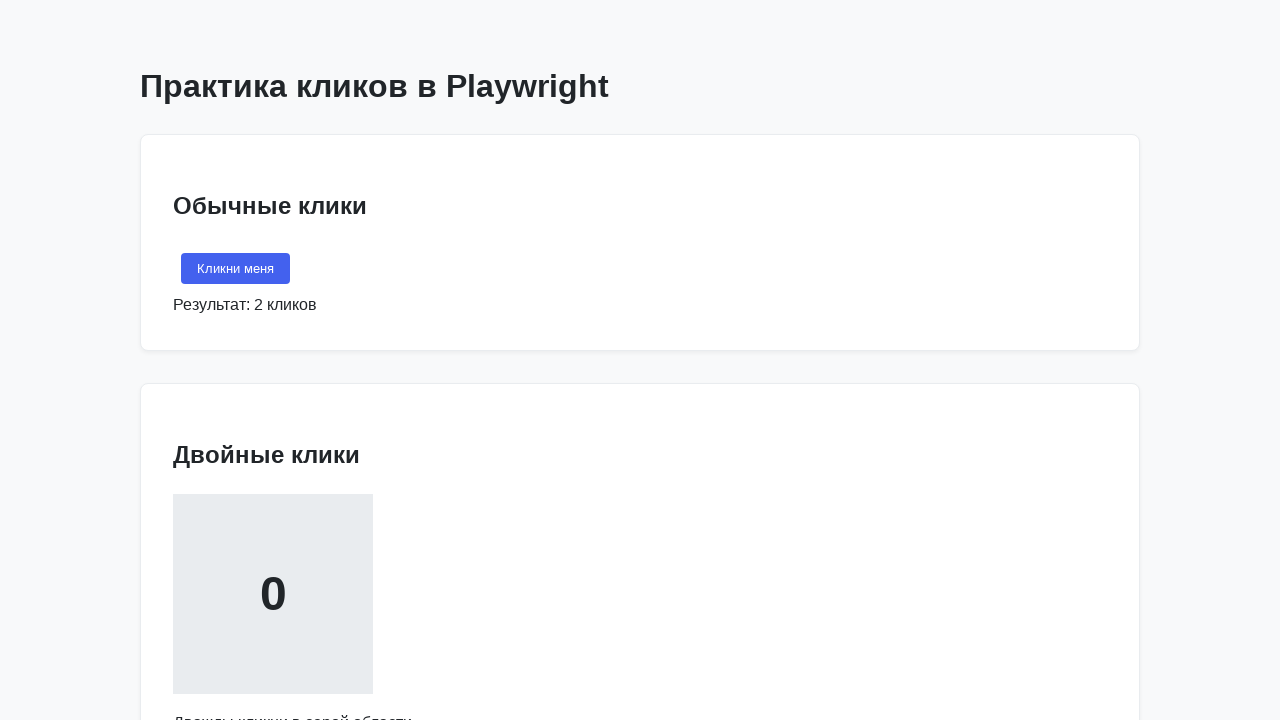

Clicked the button 'Кликни меня' for the third time at (236, 269) on internal:text="\u041a\u043b\u0438\u043a\u043d\u0438 \u043c\u0435\u043d\u044f"s
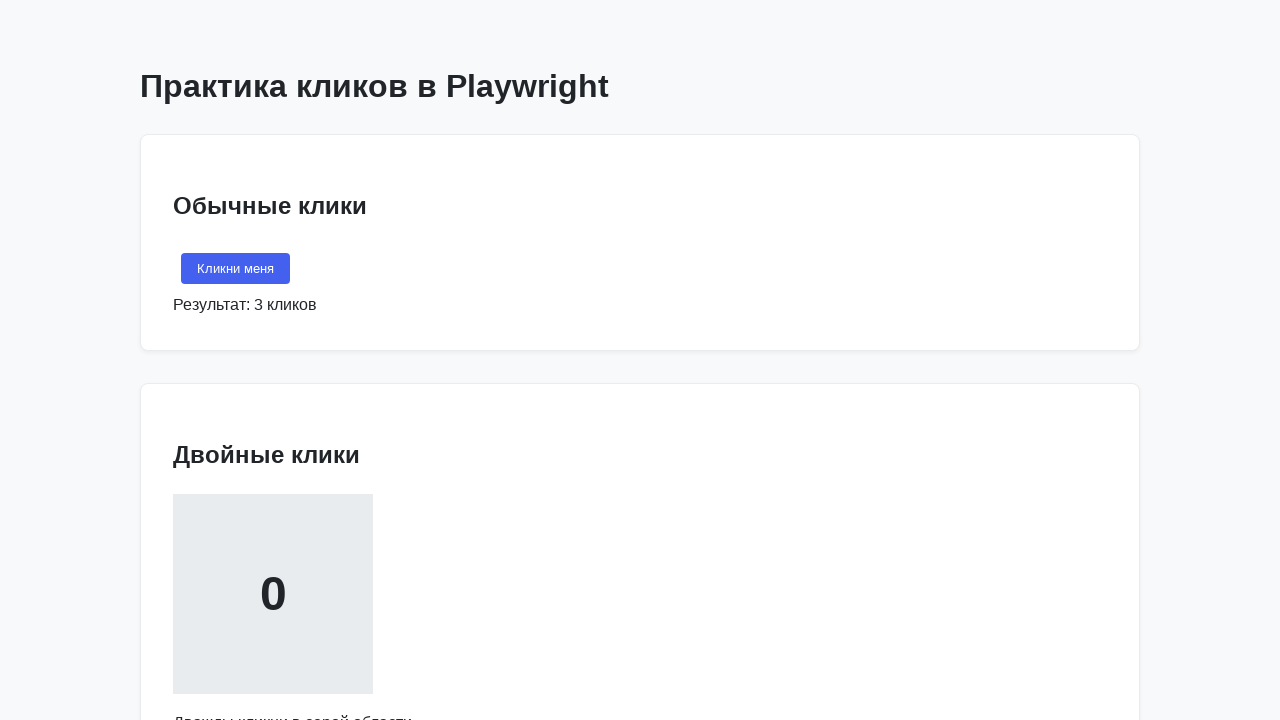

Verified counter displays '3 кликов' after three total clicks
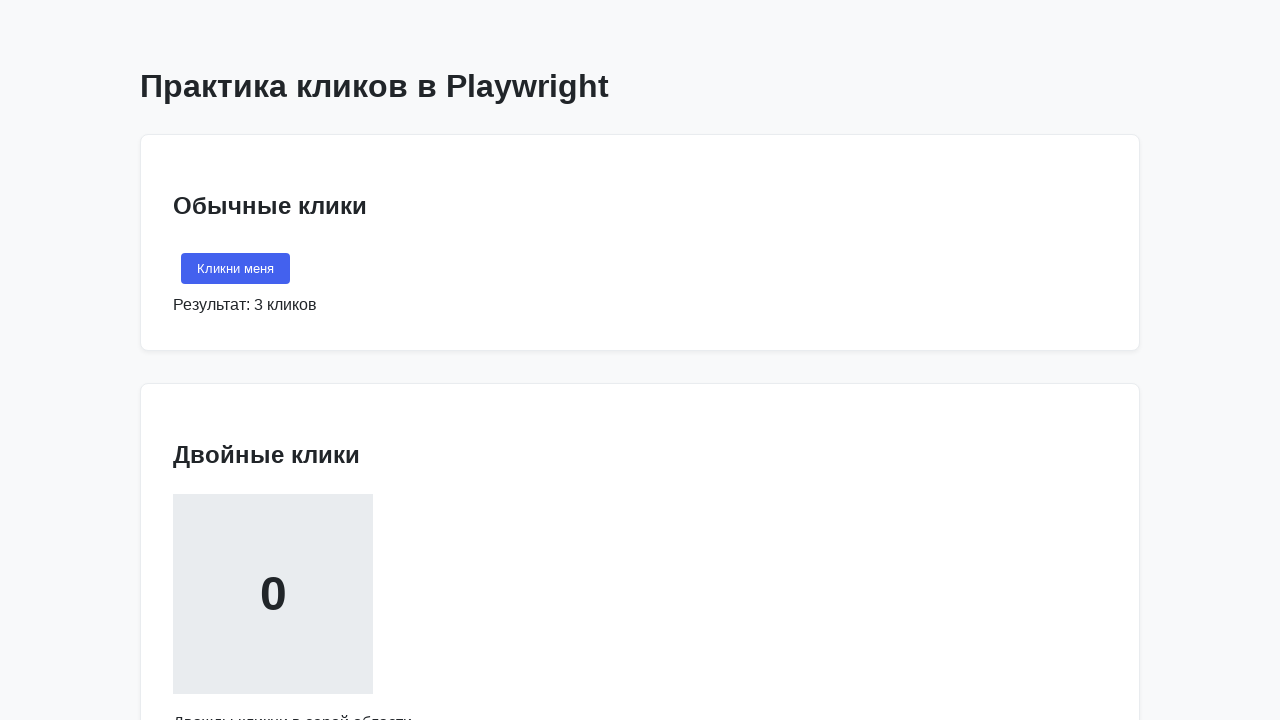

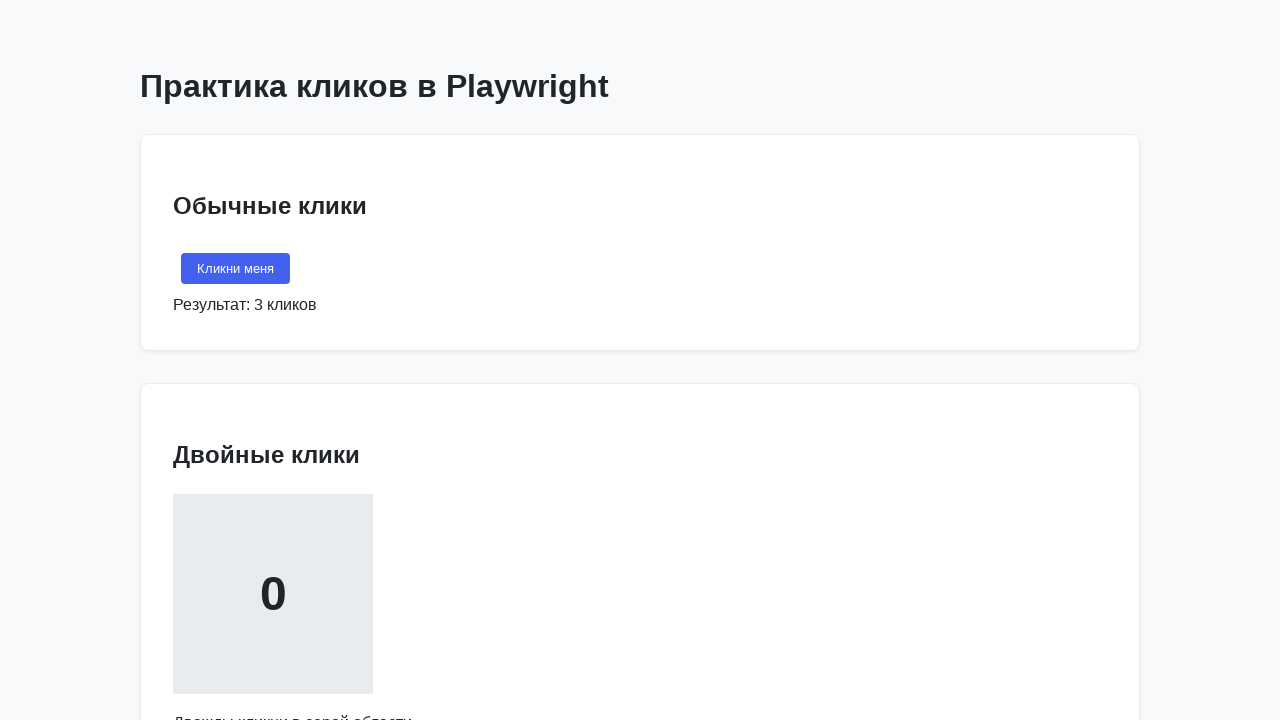